Tests handling of JavaScript alert popups by clicking a button that triggers an alert and then accepting it

Starting URL: https://www.tutorialspoint.com/selenium/practice/alerts.php

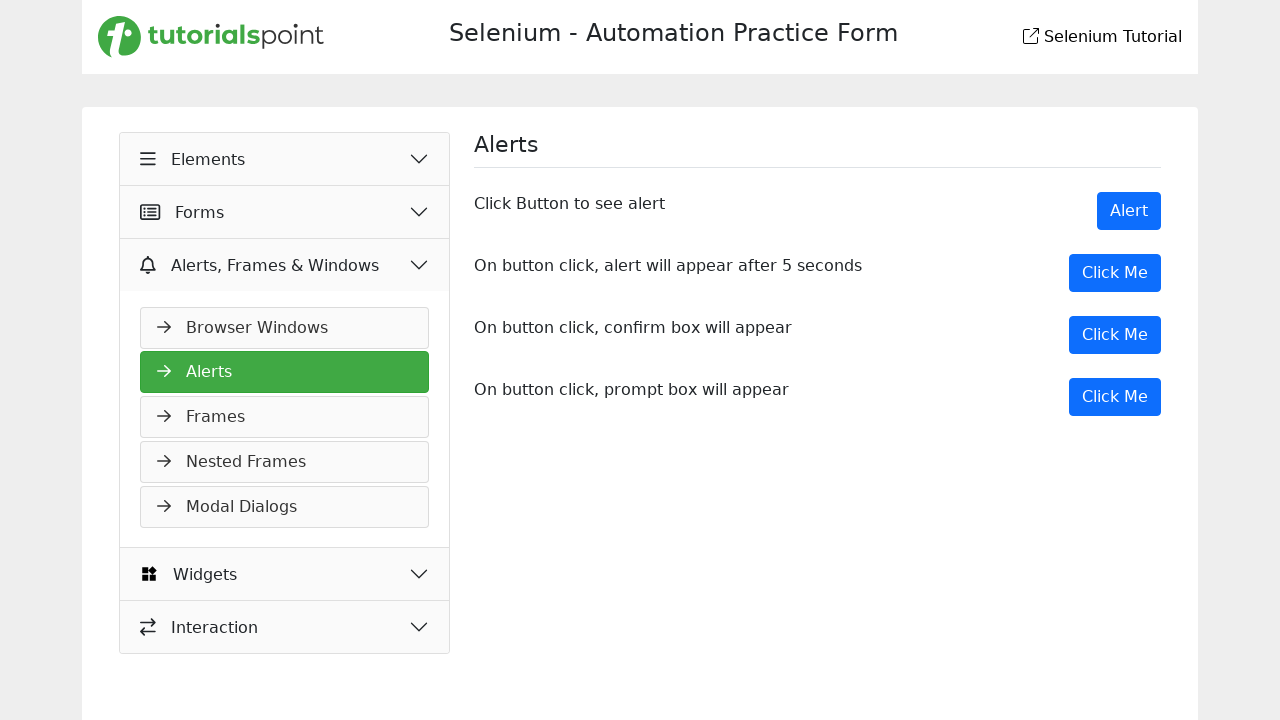

Registered dialog handler to accept alerts
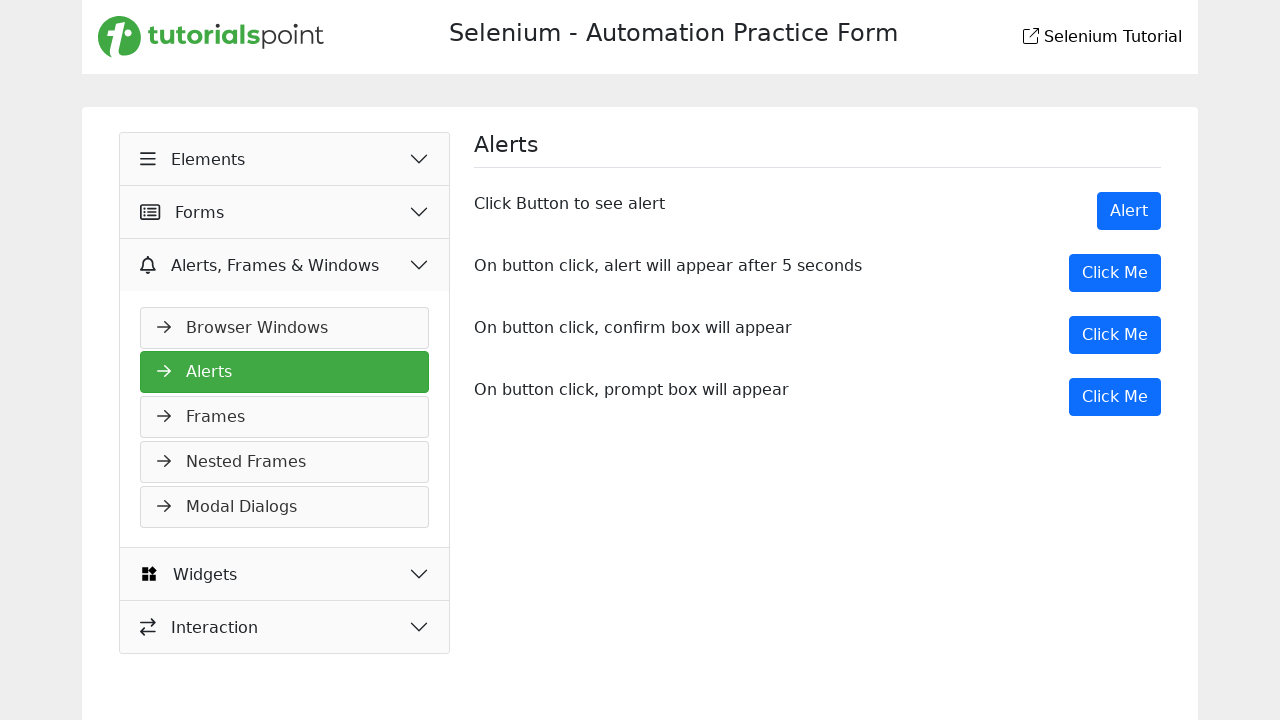

Clicked Alert button to trigger JavaScript alert popup at (1129, 211) on xpath=//button[text()='Alert']
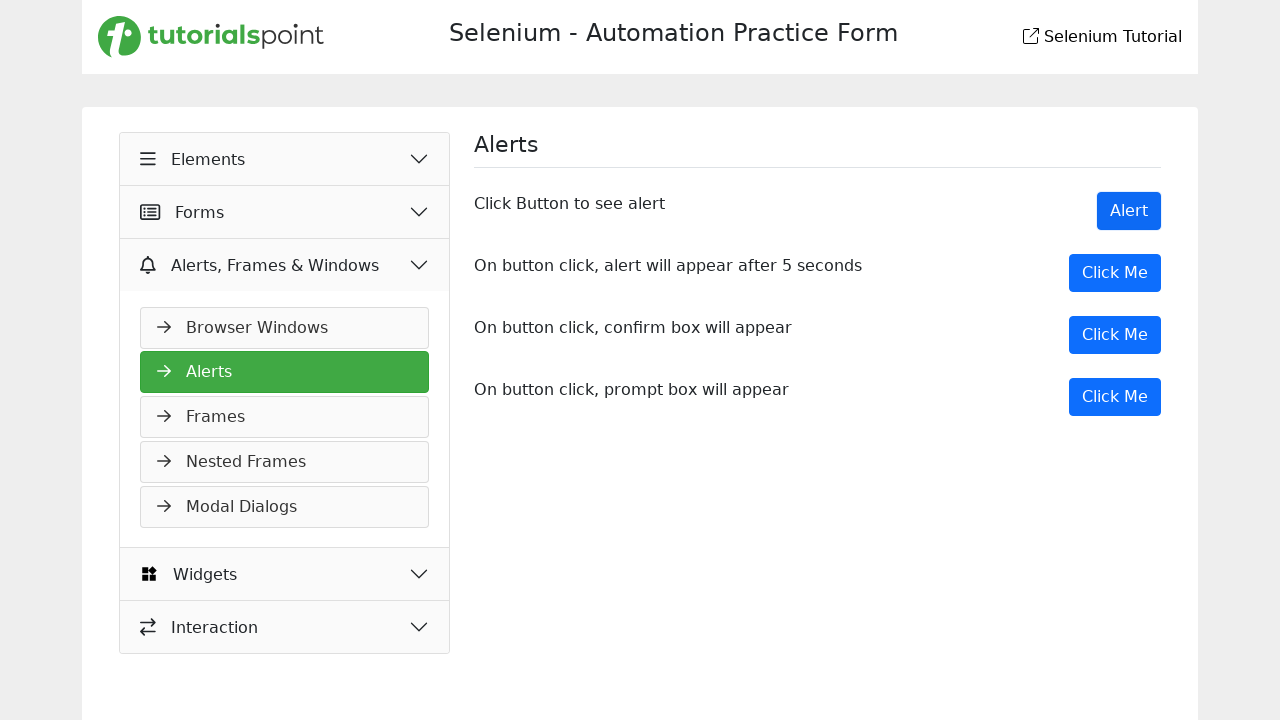

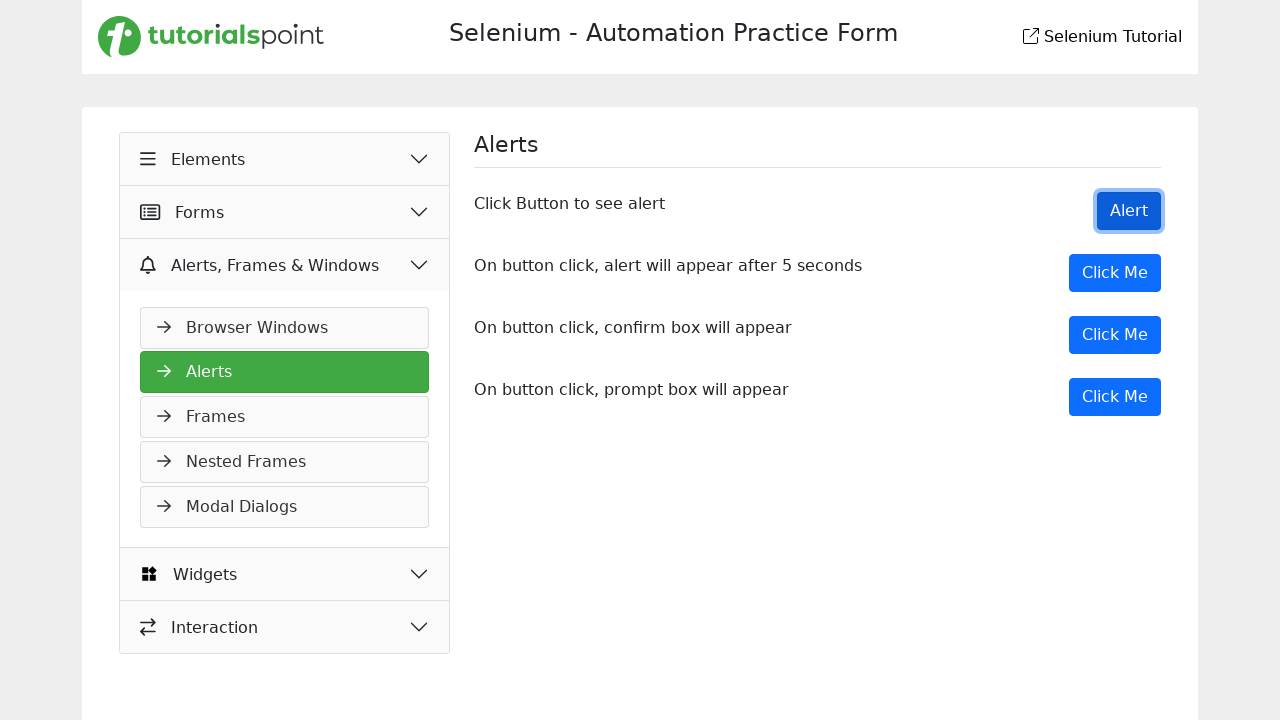